Tests deleting a task by editing it to empty/whitespace while in Active filter

Starting URL: https://todomvc4tasj.herokuapp.com/

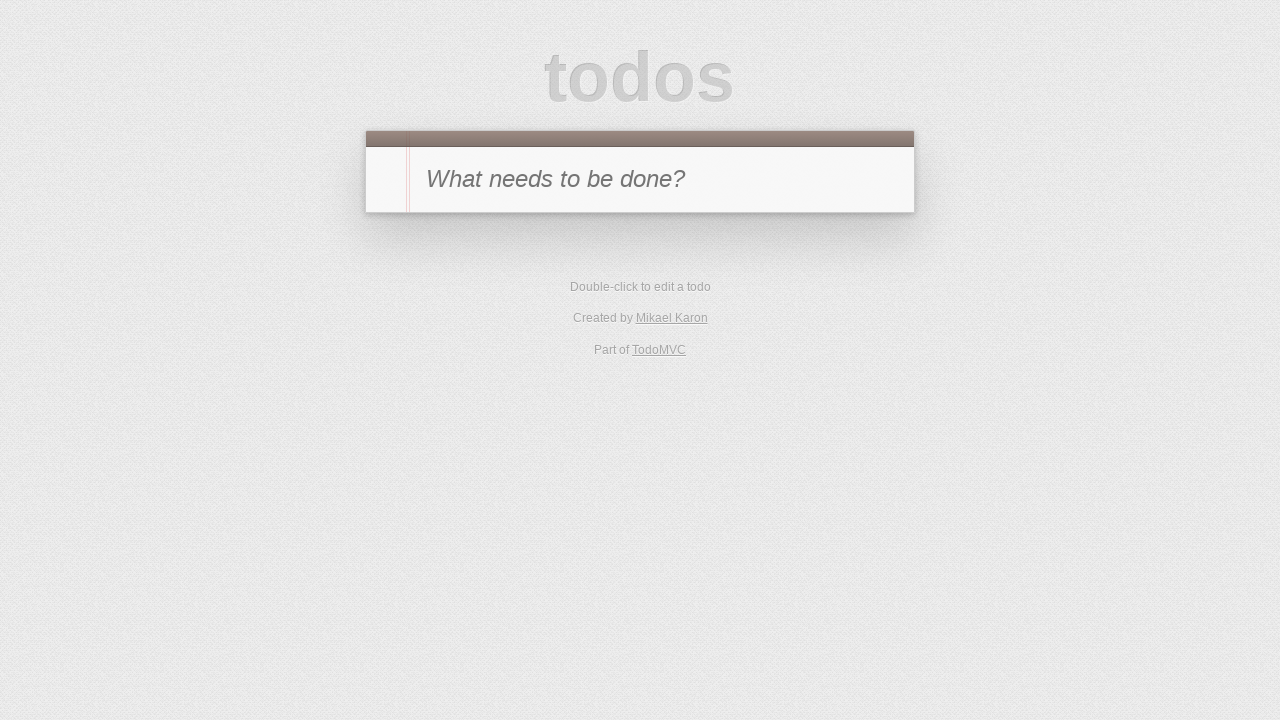

Set localStorage with one active task
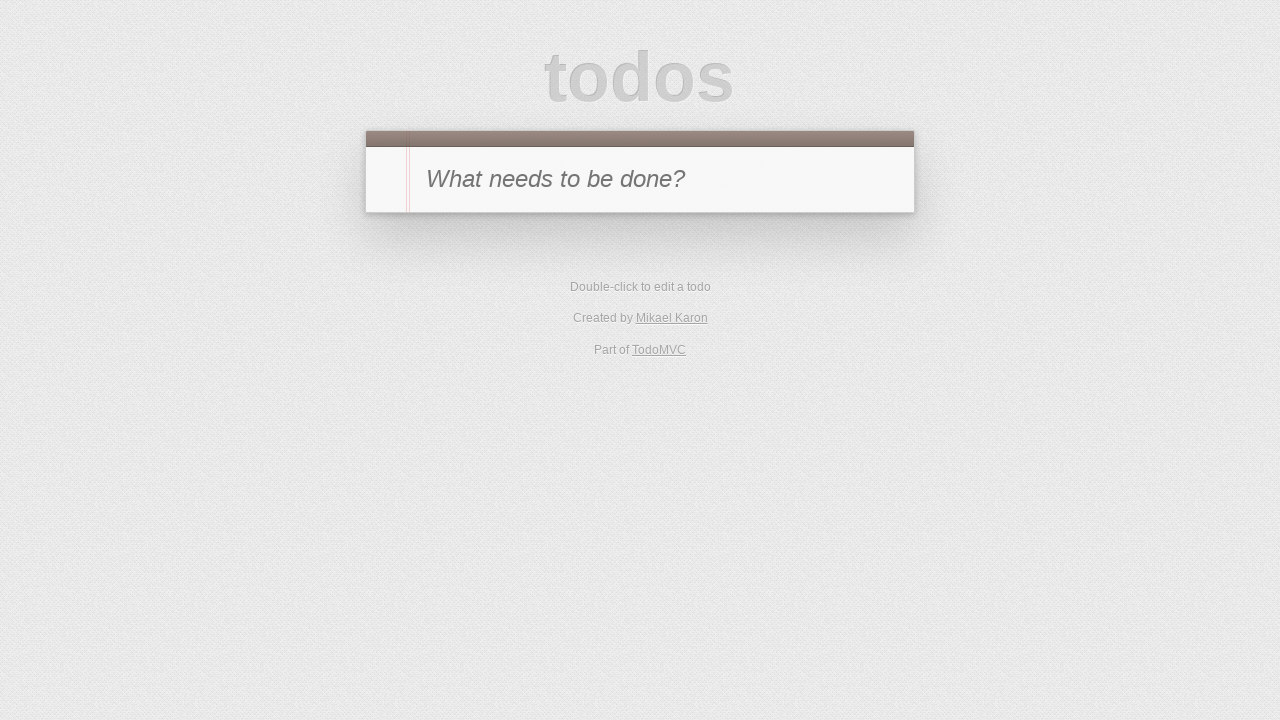

Reloaded page to load task from localStorage
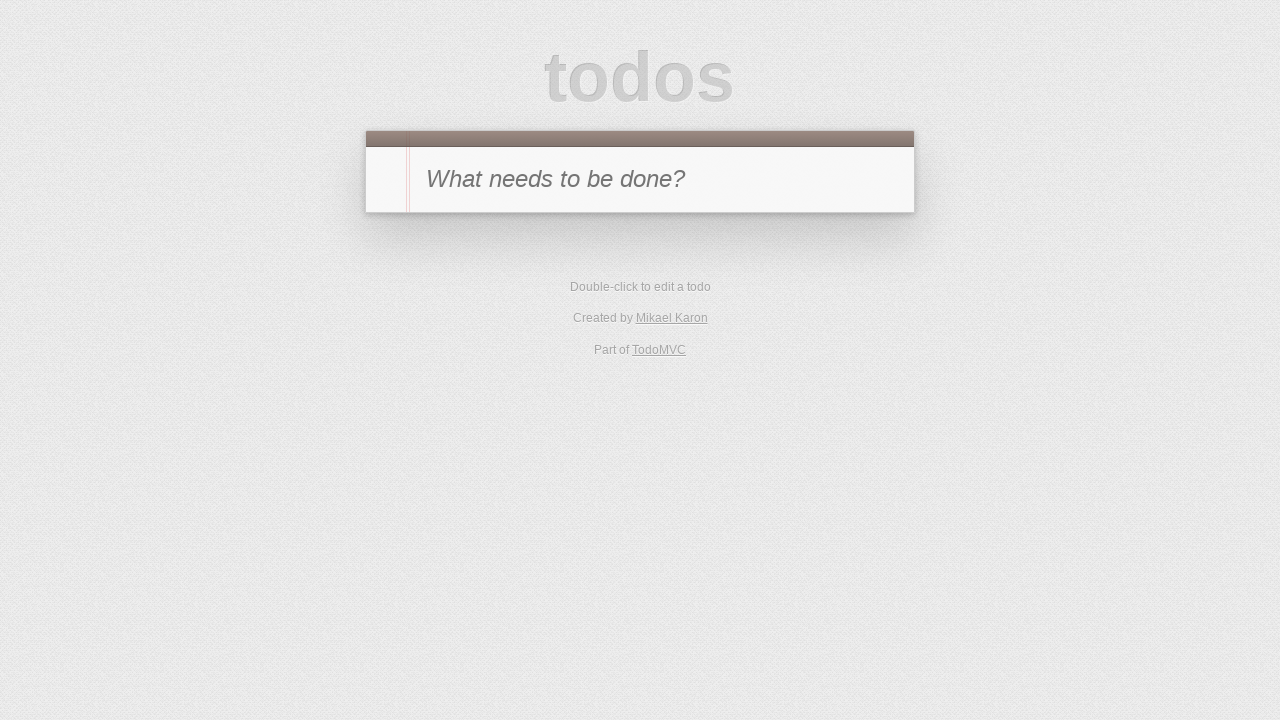

Clicked Active filter link at (614, 291) on [href='#/active']
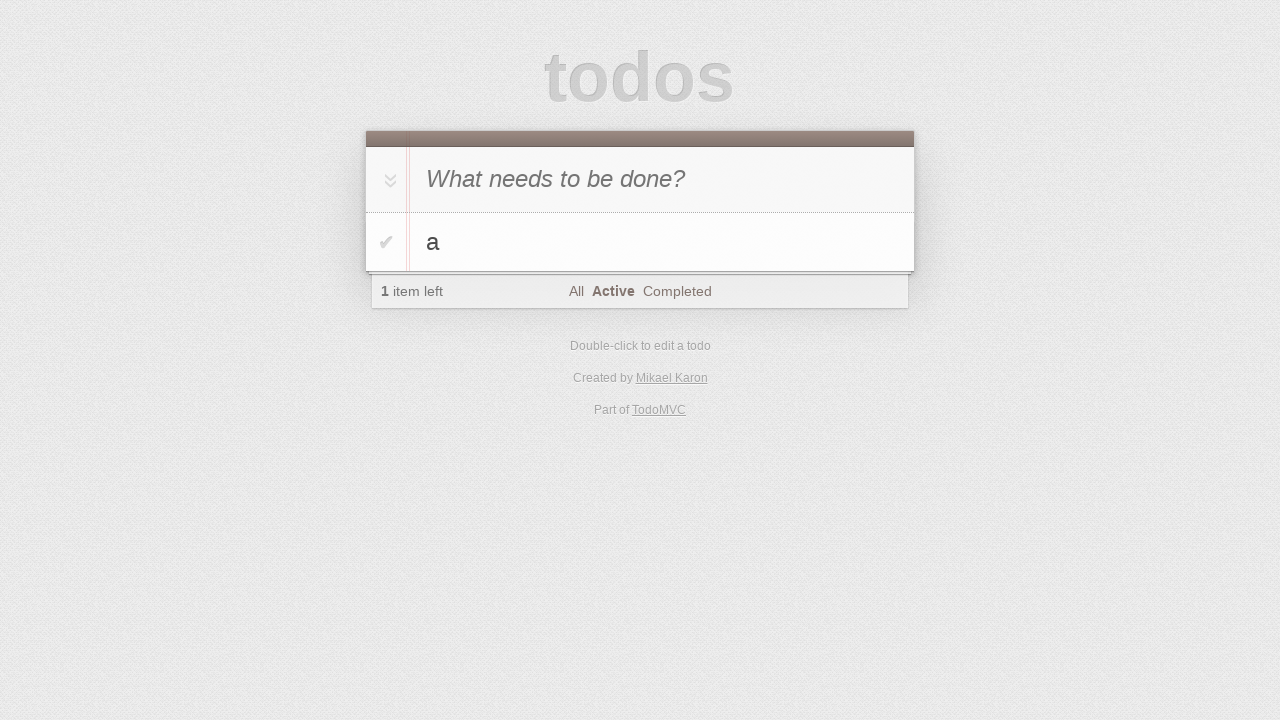

Double-clicked task to enter edit mode at (640, 242) on #todo-list li:has-text('a')
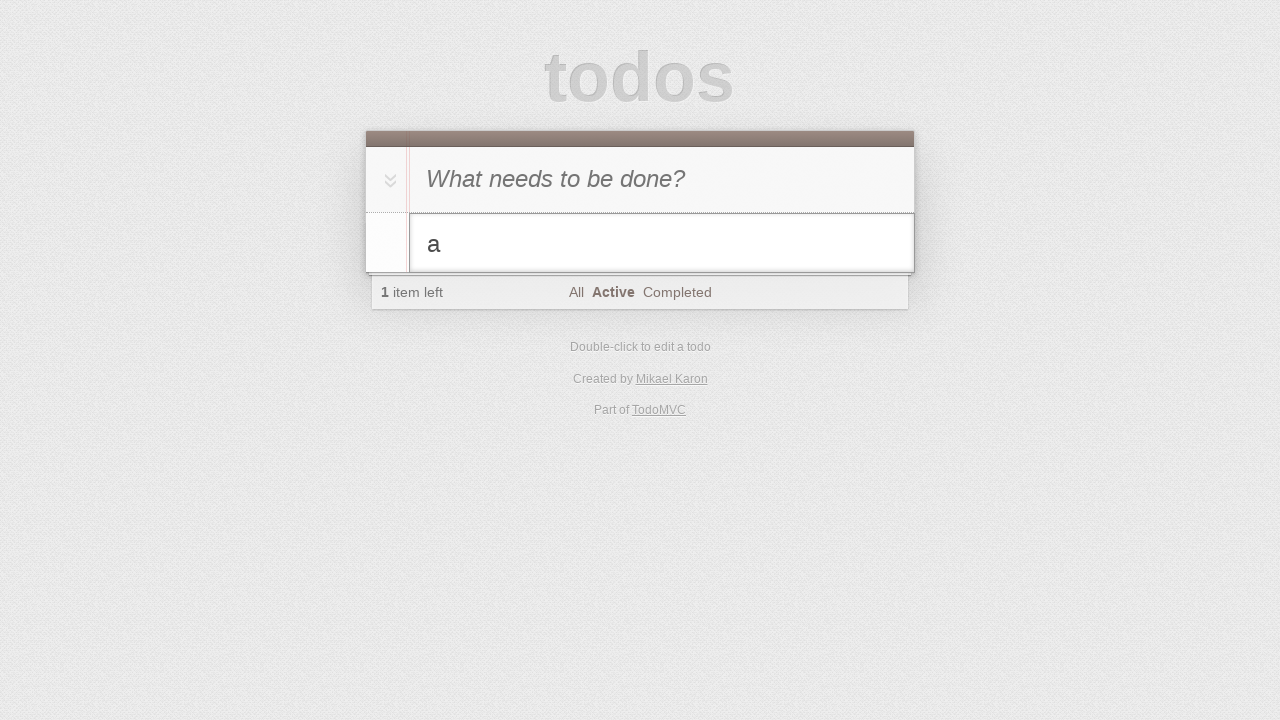

Filled edit field with whitespace on #todo-list li.editing .edit
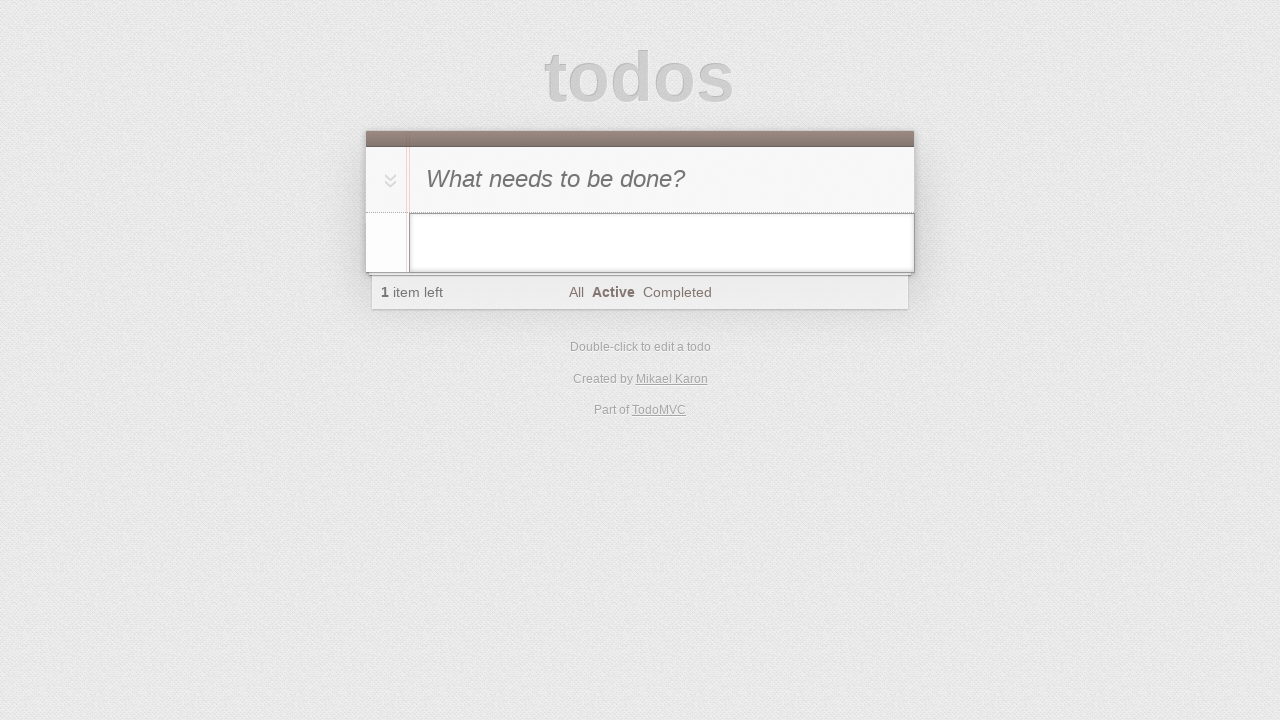

Pressed Enter to confirm edit with whitespace on #todo-list li.editing .edit
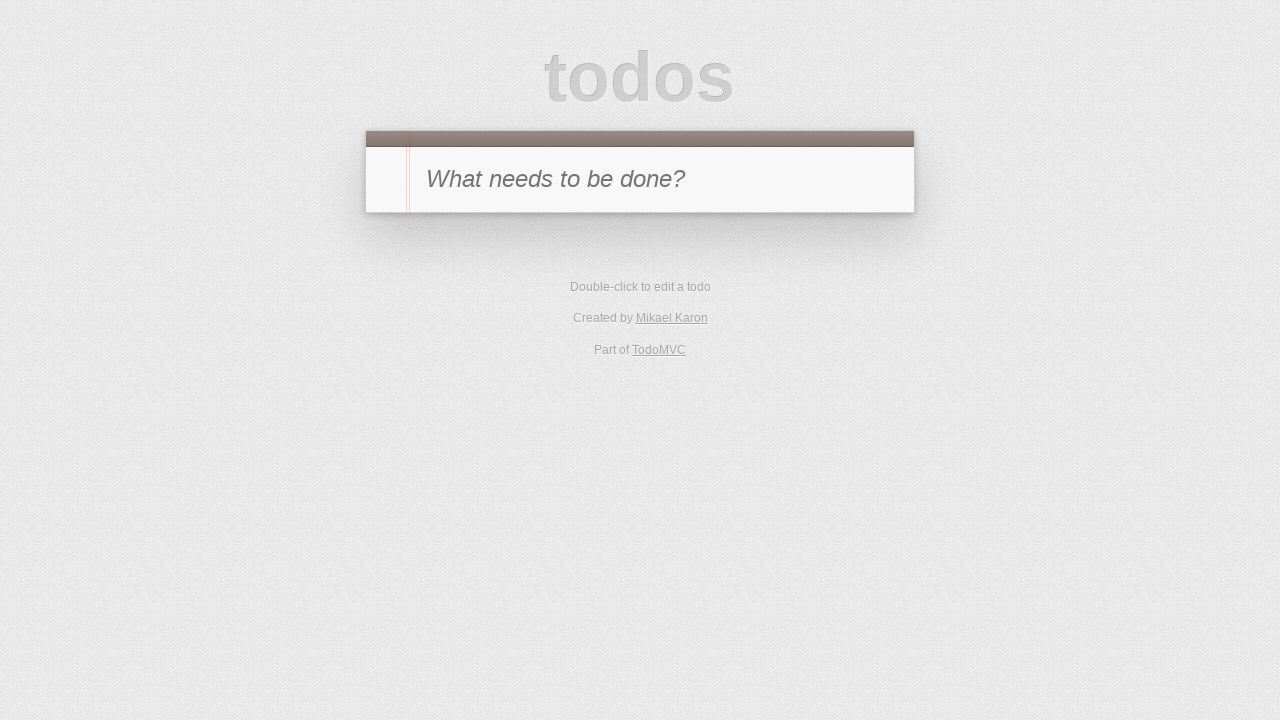

Verified task was deleted by waiting for todo-list items to be hidden
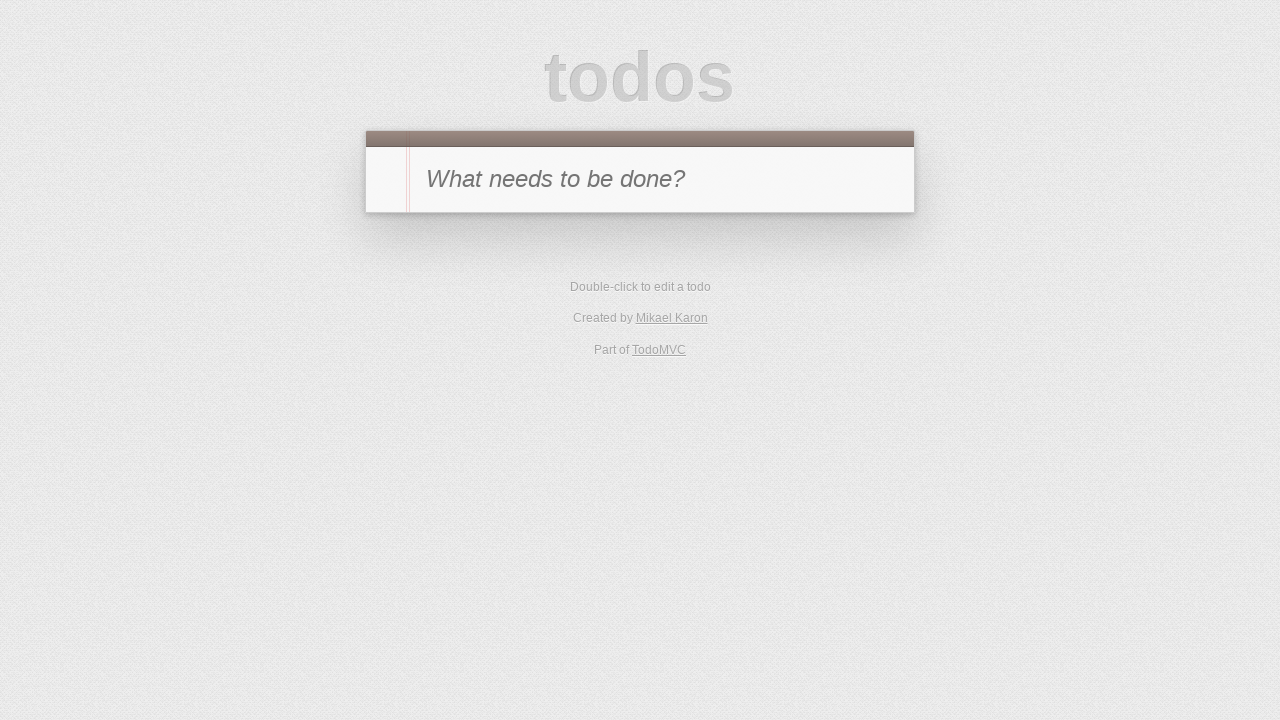

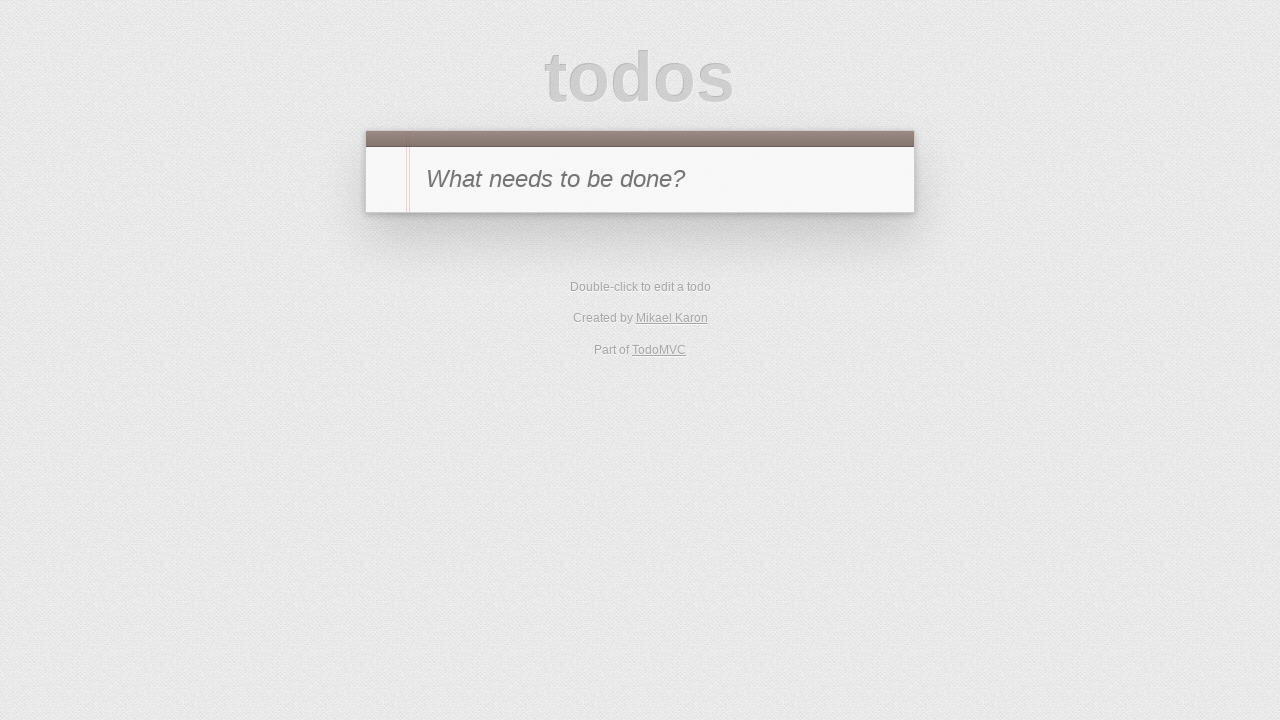